Navigates to Discord homepage and verifies the page title

Starting URL: https://discord.com/

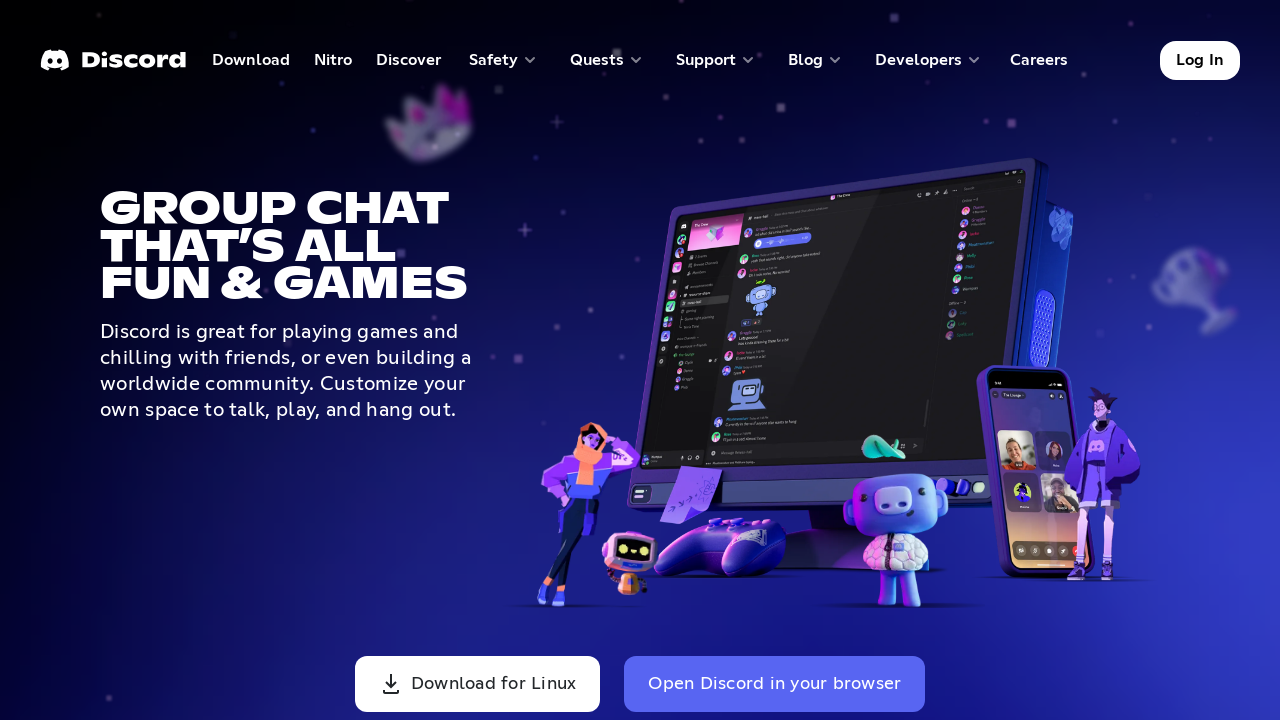

Navigated to Discord homepage
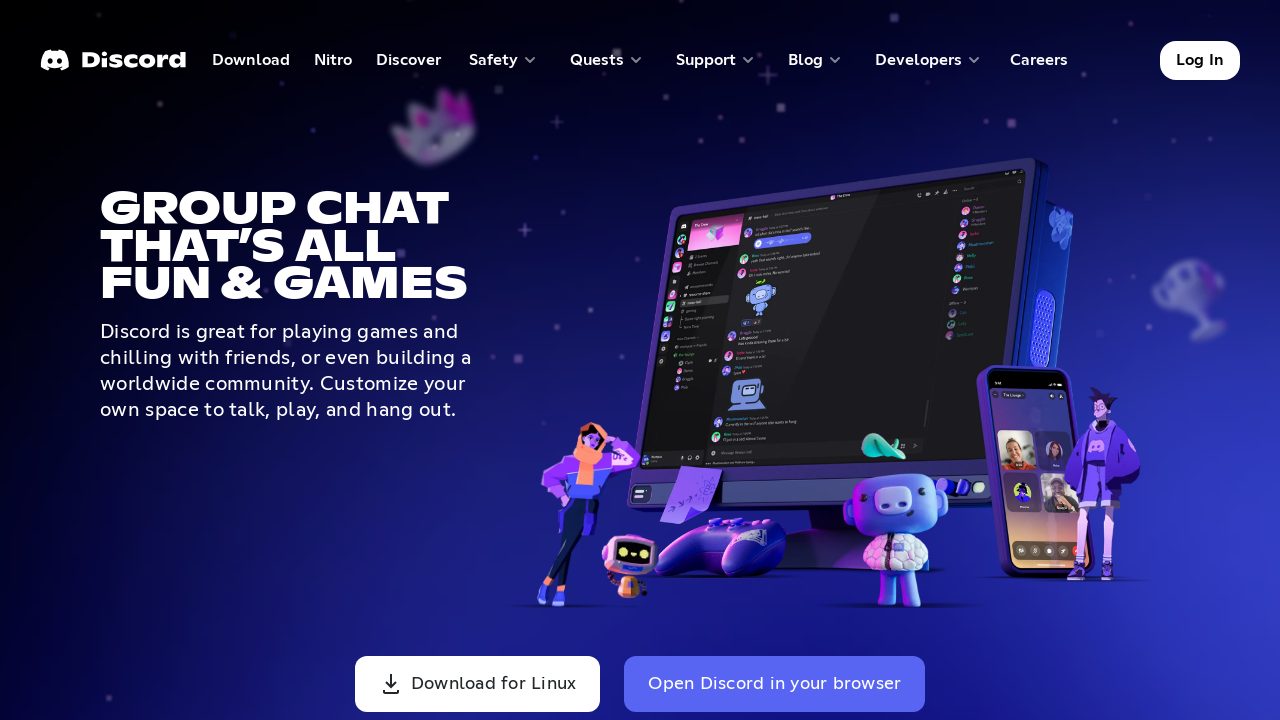

Page loaded and domcontentloaded event fired
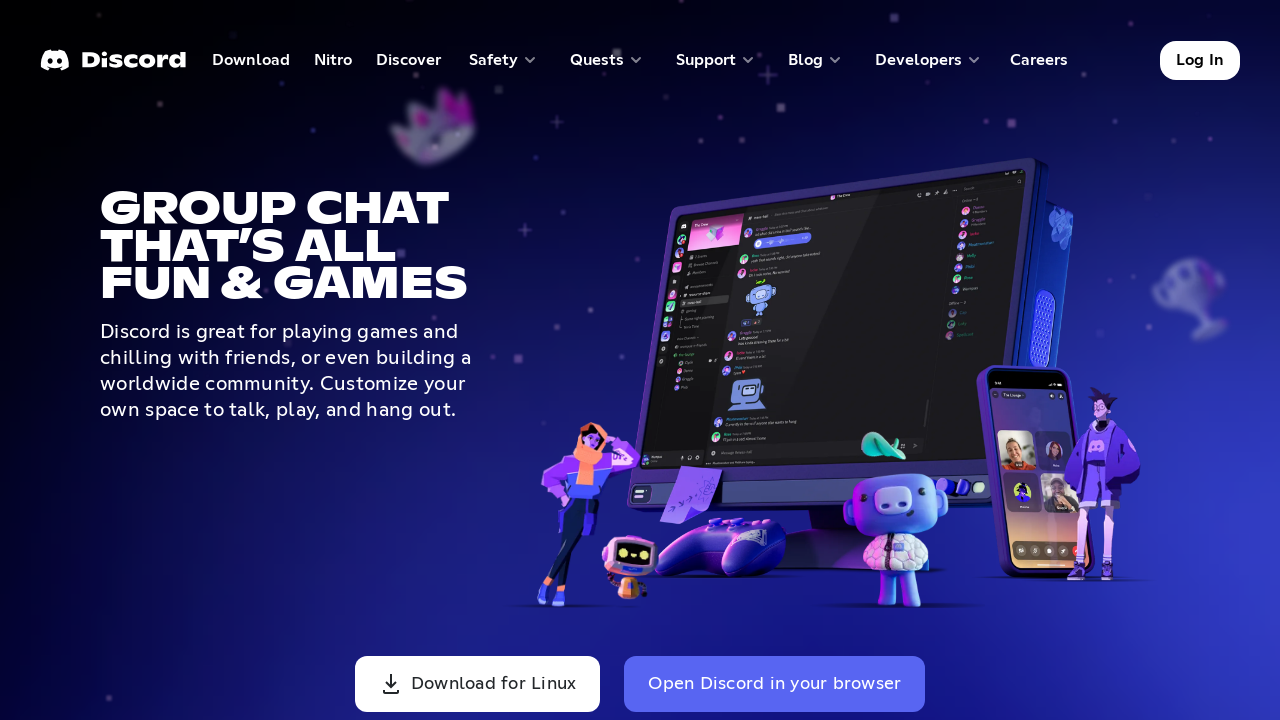

Retrieved page title: 'Discord - Group Chat That’s All Fun & Games'
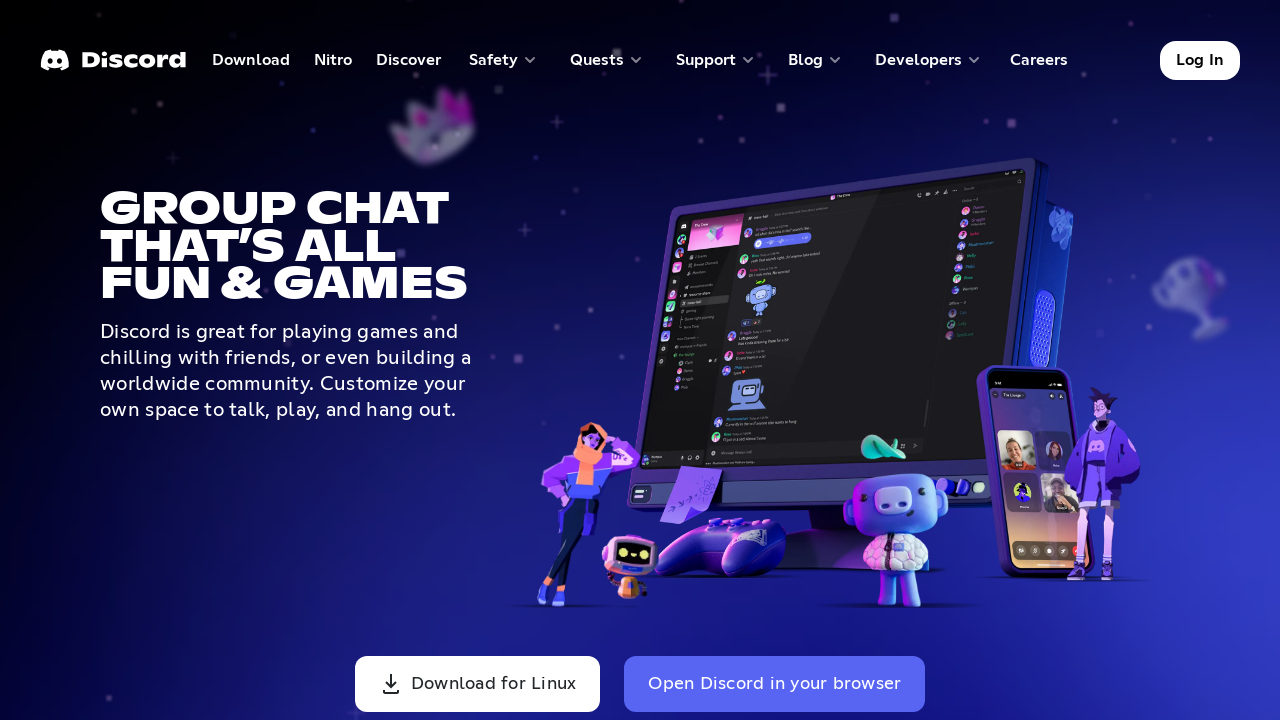

Verified page title is not 'Discord'
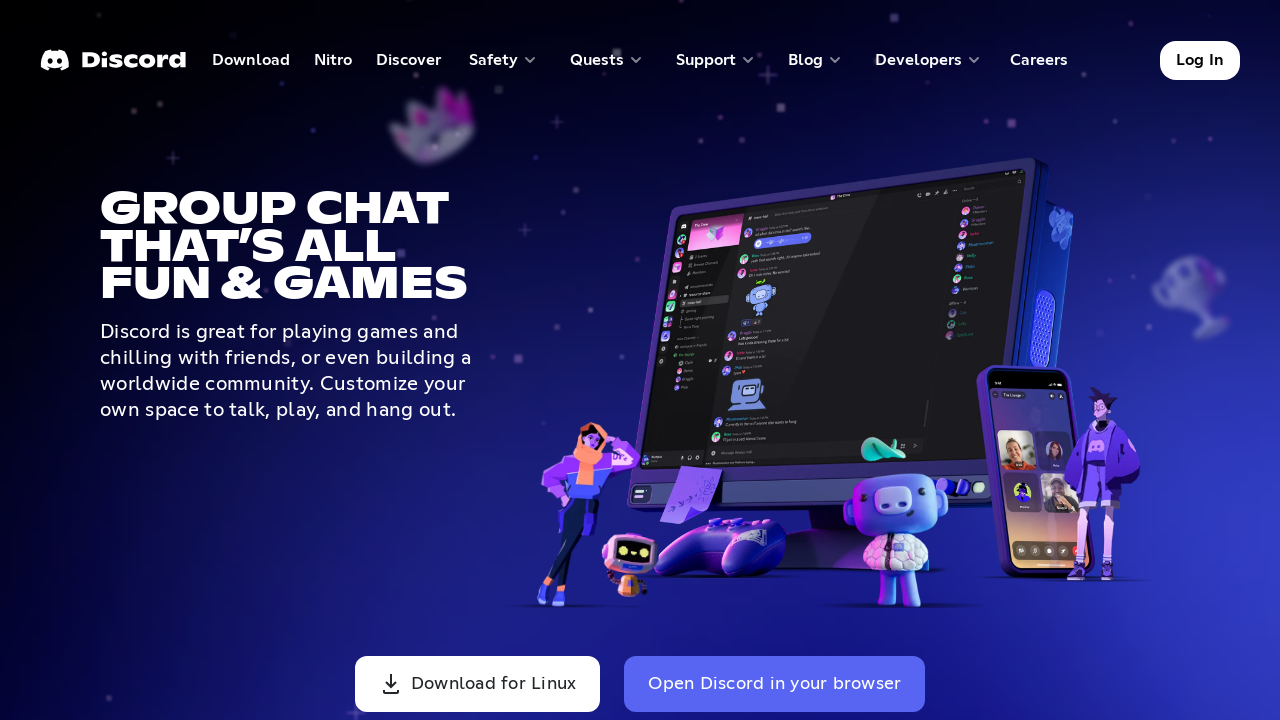

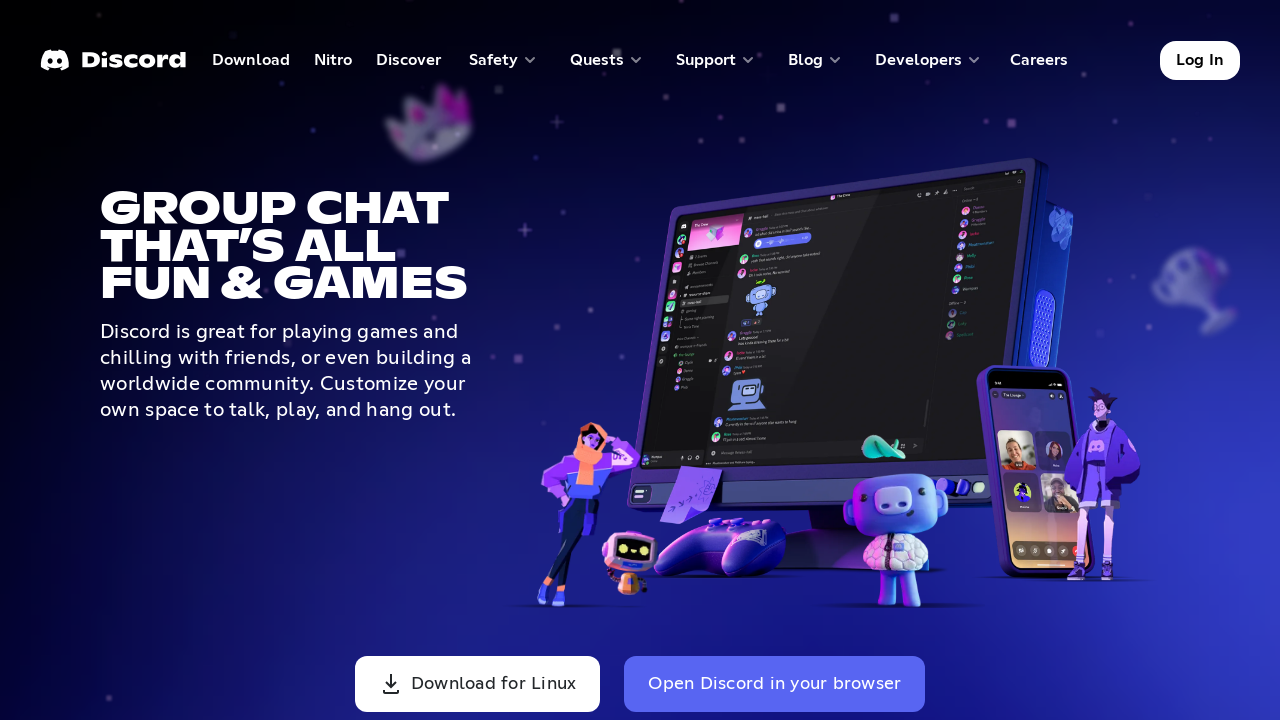